Tests iframe interaction on Rediff website by switching to the money iframe and entering a search query in the query field within the iframe.

Starting URL: https://www.rediff.com/

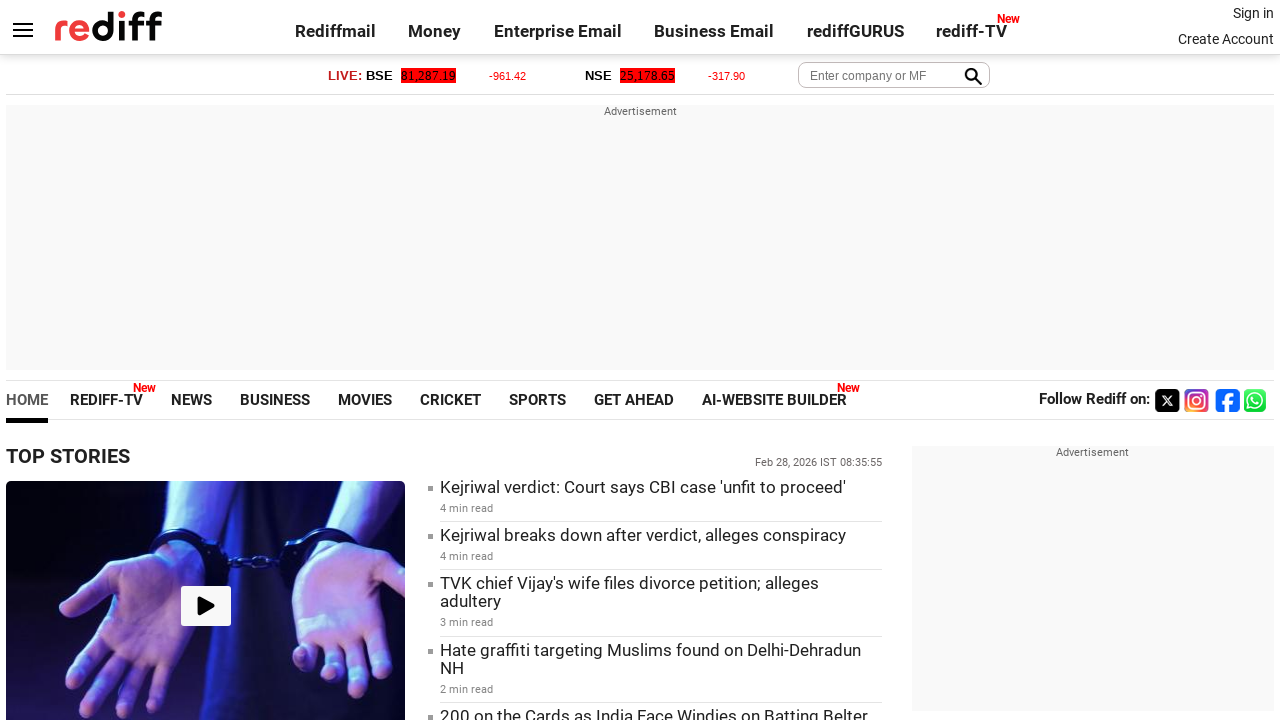

Located the money iframe with name='moneyiframe'
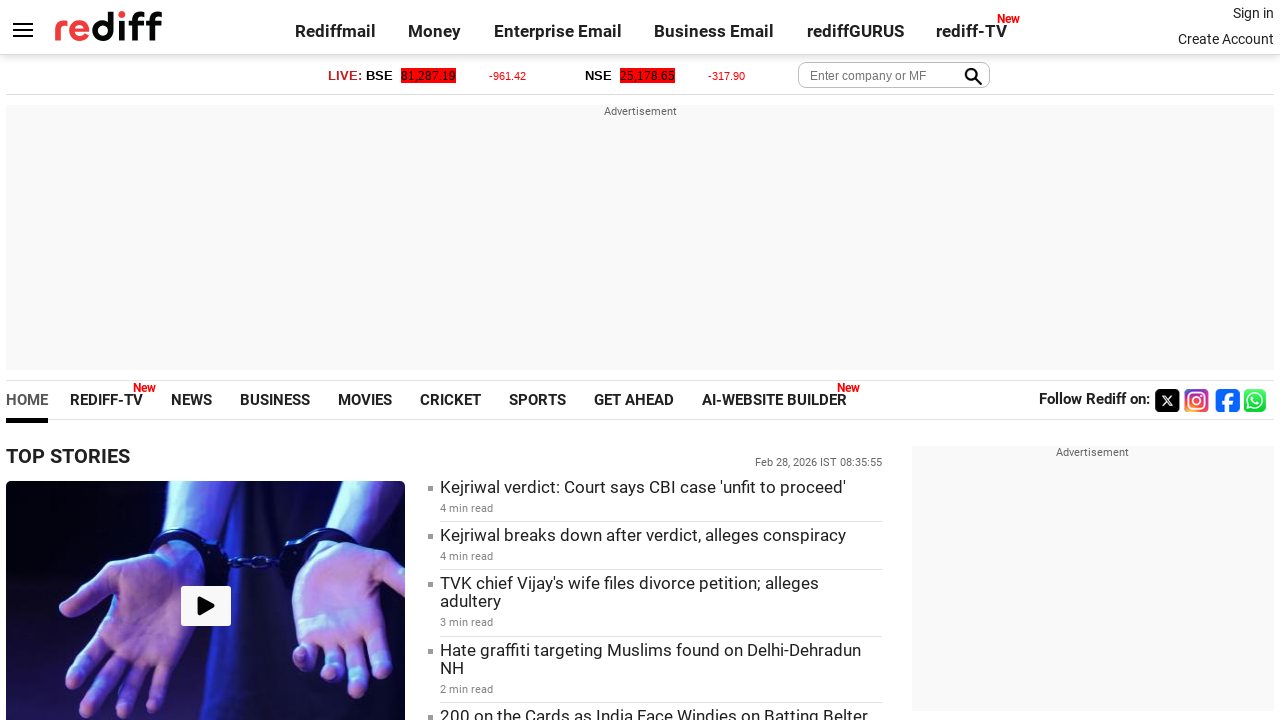

Filled the search query field inside the iframe with 'Testing iframe' on iframe[name='moneyiframe'] >> internal:control=enter-frame >> input[name='query'
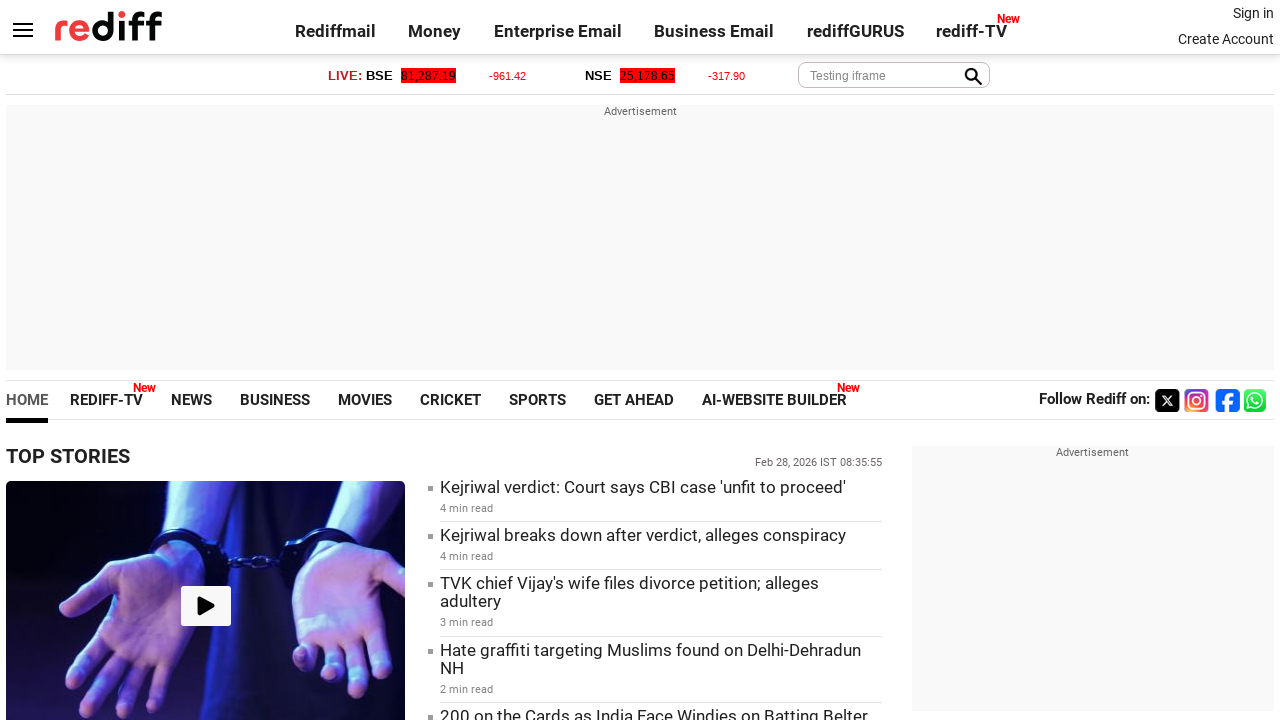

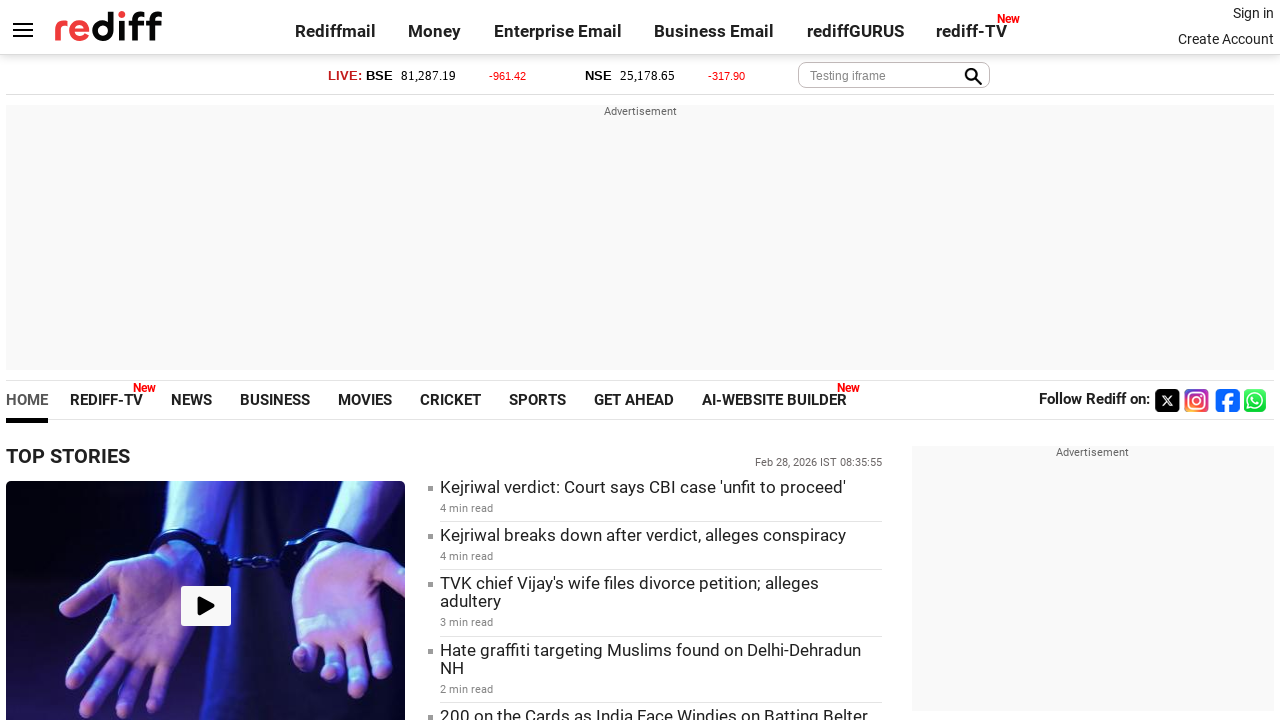